Tests the table sorting functionality by clicking on the "Last Name" column header to sort the table rows alphabetically.

Starting URL: https://the-internet.herokuapp.com/tables

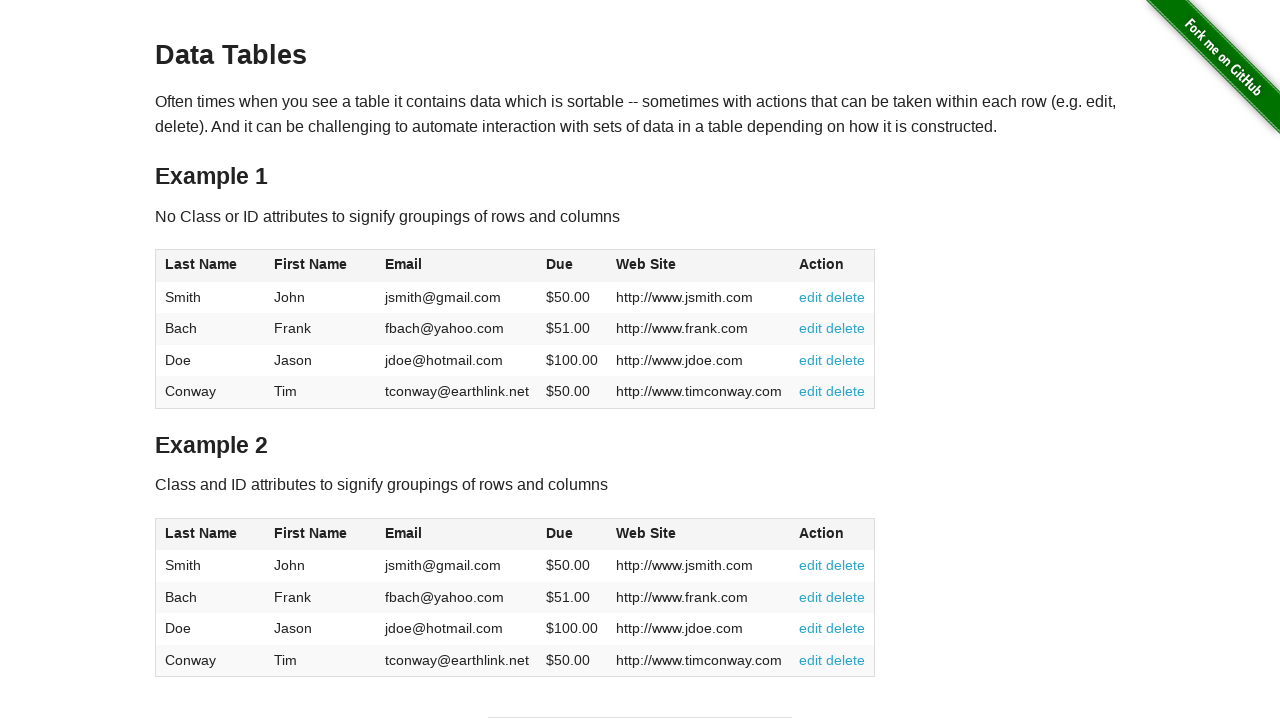

Waited for table rows to load
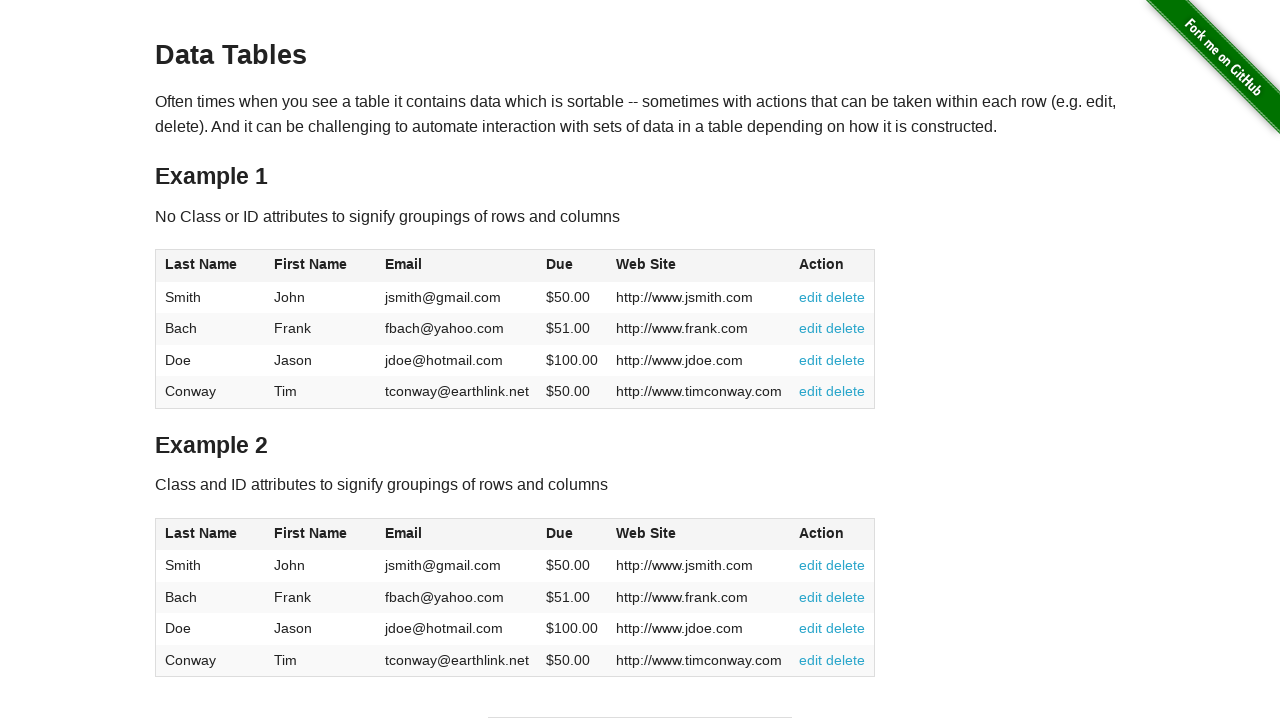

Clicked 'Last Name' column header to sort table at (201, 264) on xpath=//table[@id='table1']/thead/tr/th/span
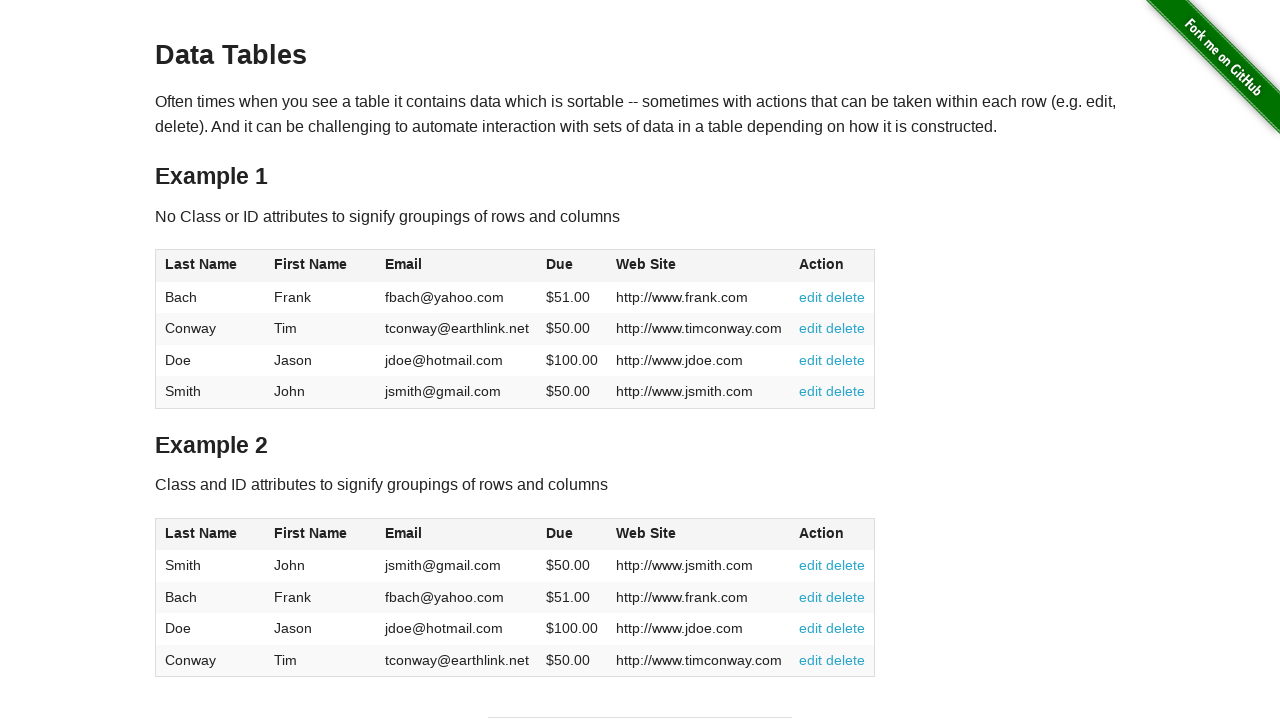

Verified table rows are visible after sorting
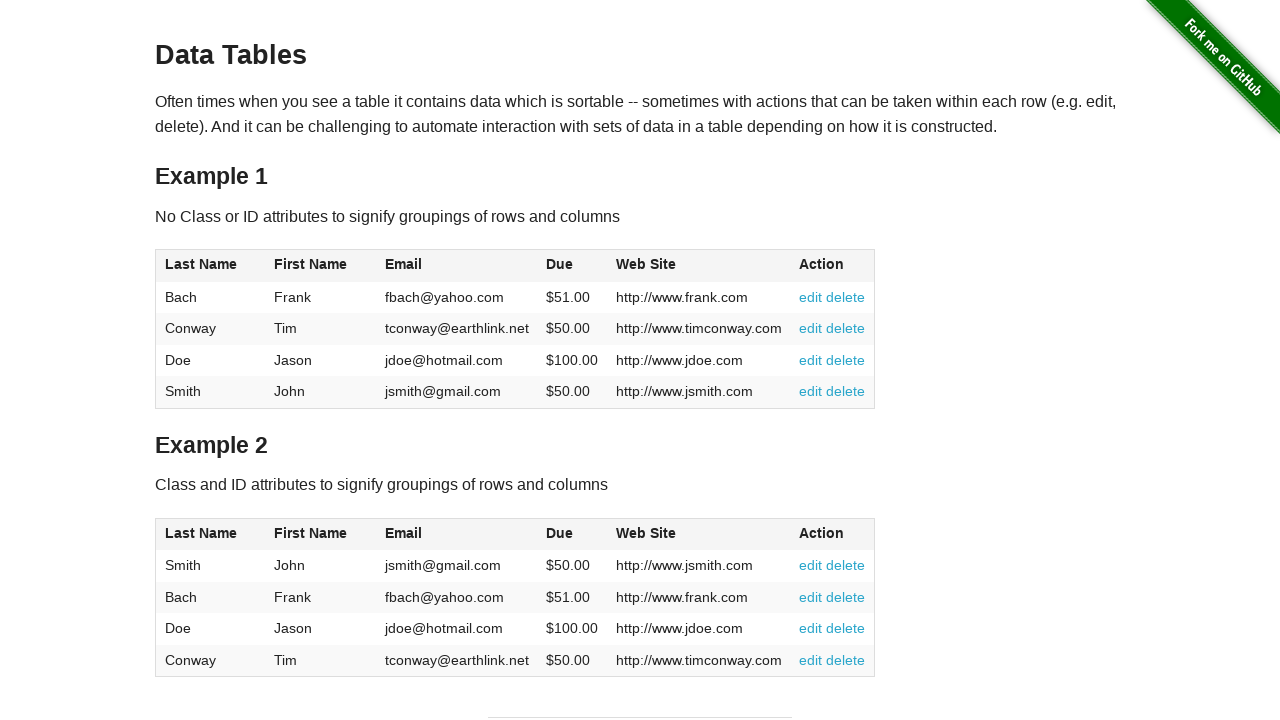

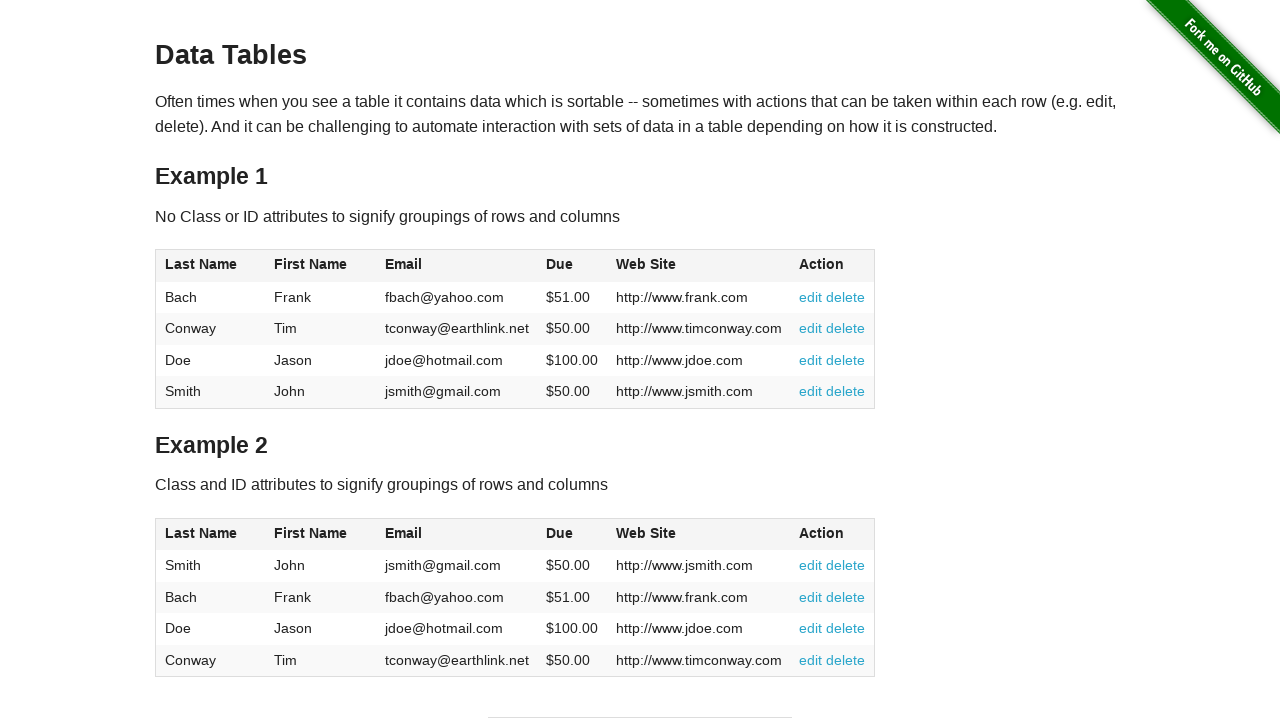